Navigates to GitHub main page and verifies the page title starts with the expected prefix

Starting URL: https://github.com

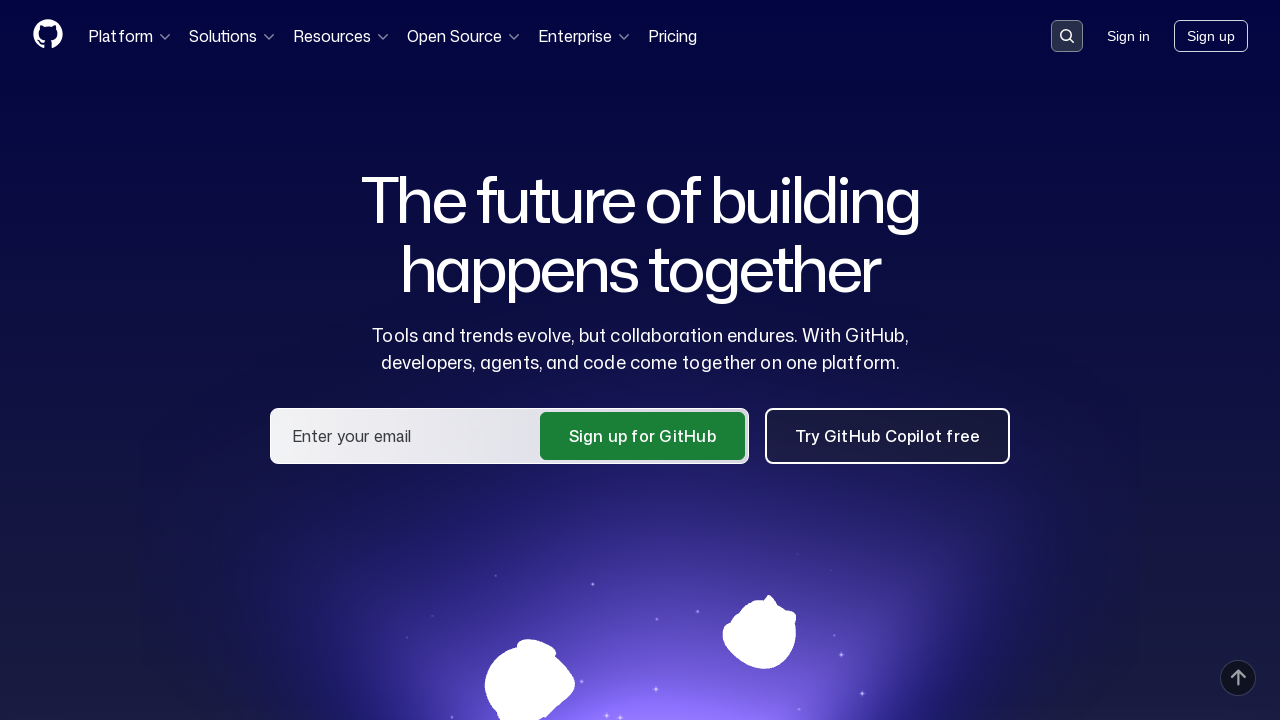

Navigated to GitHub main page
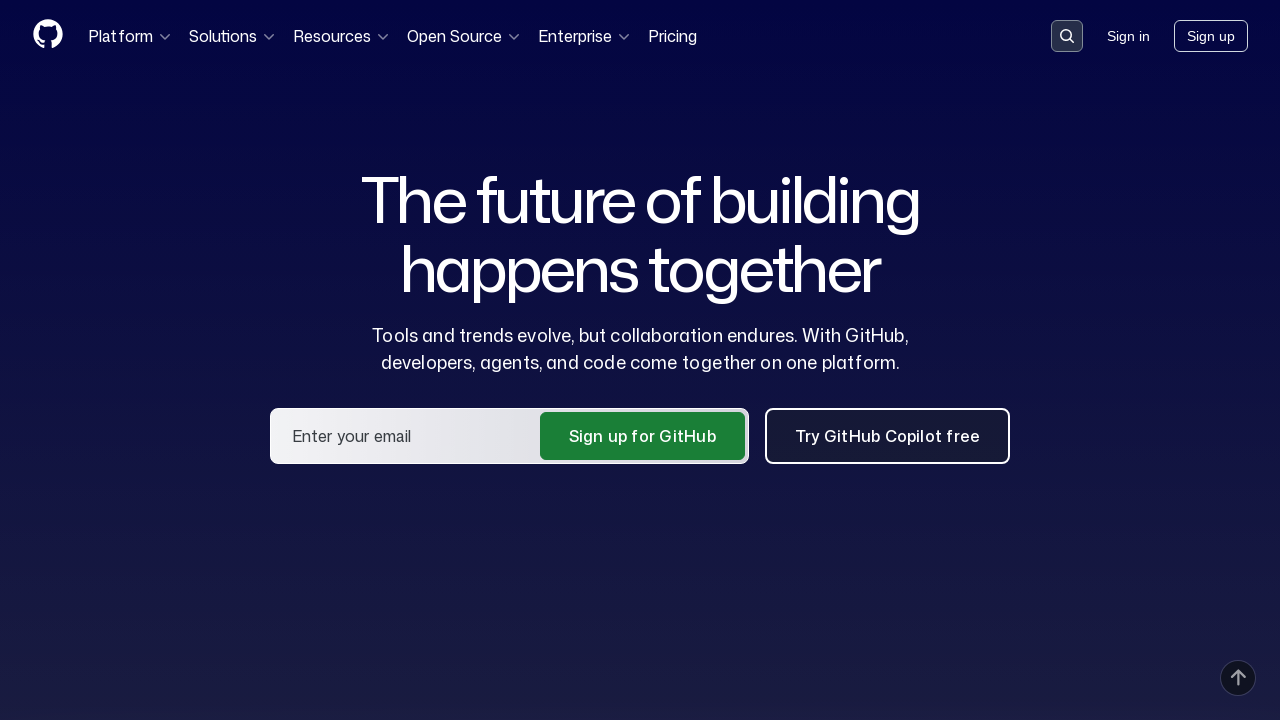

Page DOM content loaded
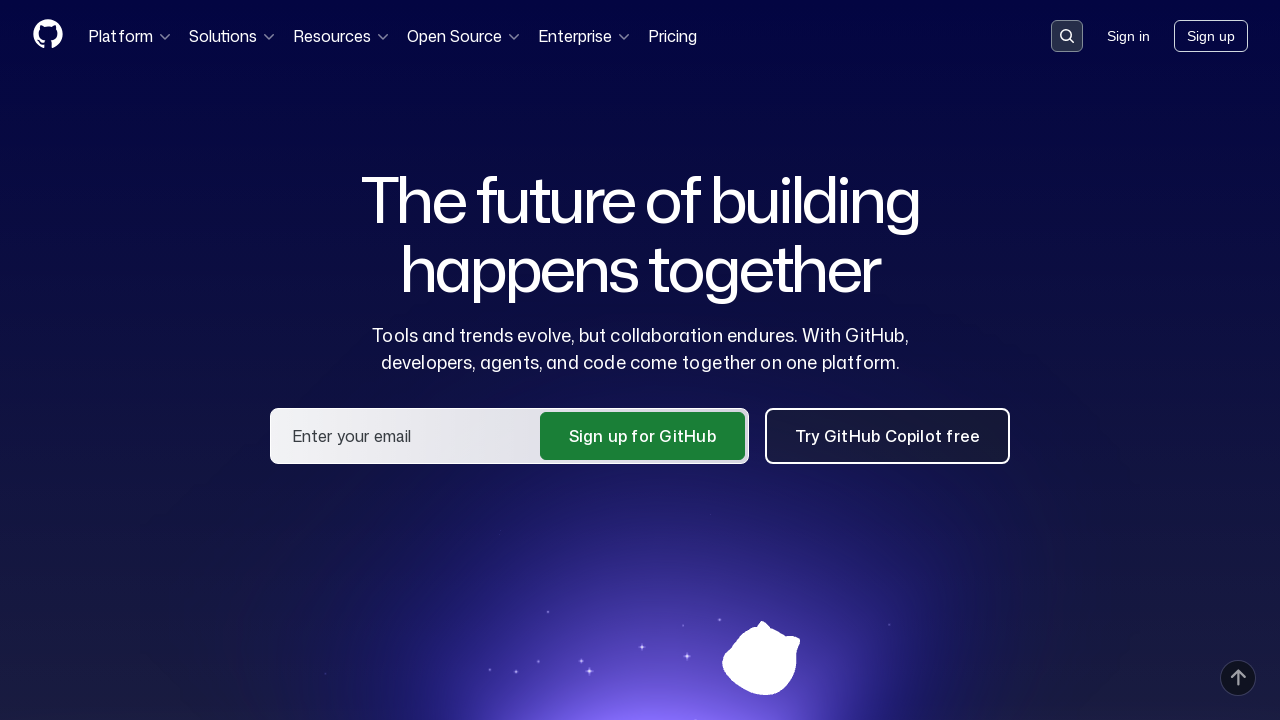

Verified page title contains 'GitHub'
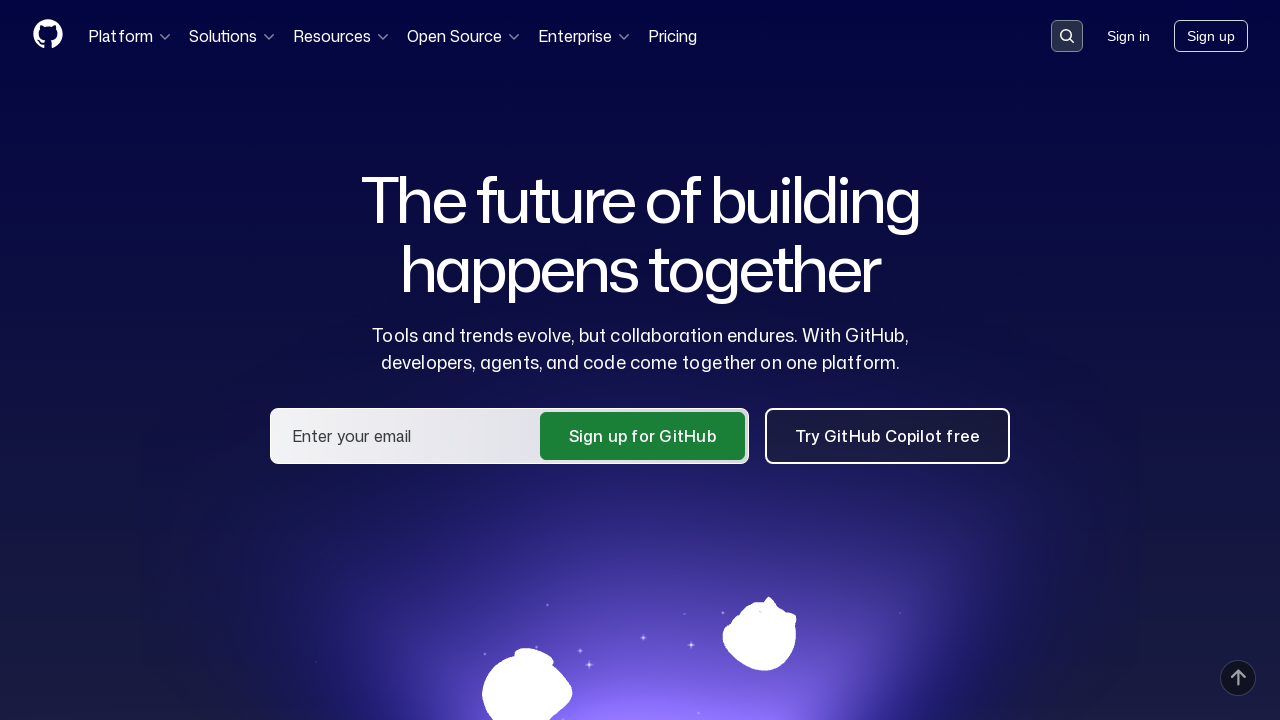

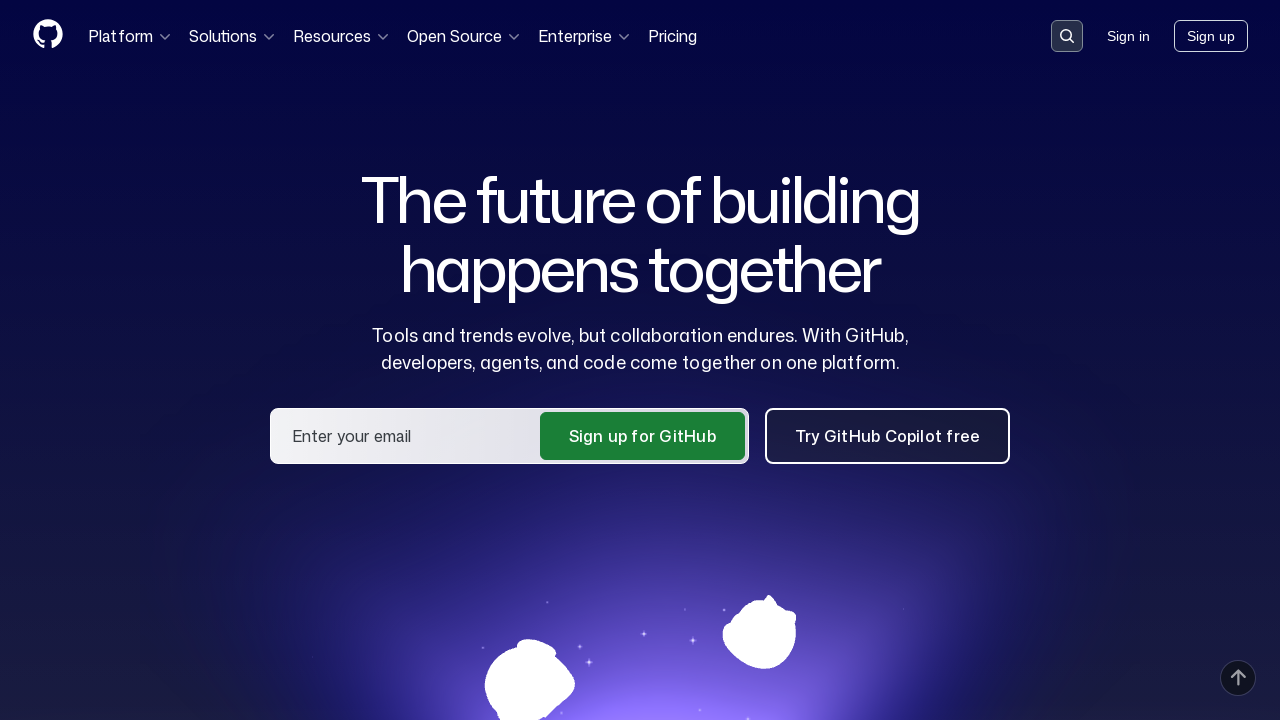